Tests a dynamic table by clicking to open the data input area, filling JSON data into a text field, refreshing the table, and verifying the table displays the entered data.

Starting URL: https://testpages.herokuapp.com/styled/tag/dynamic-table.html

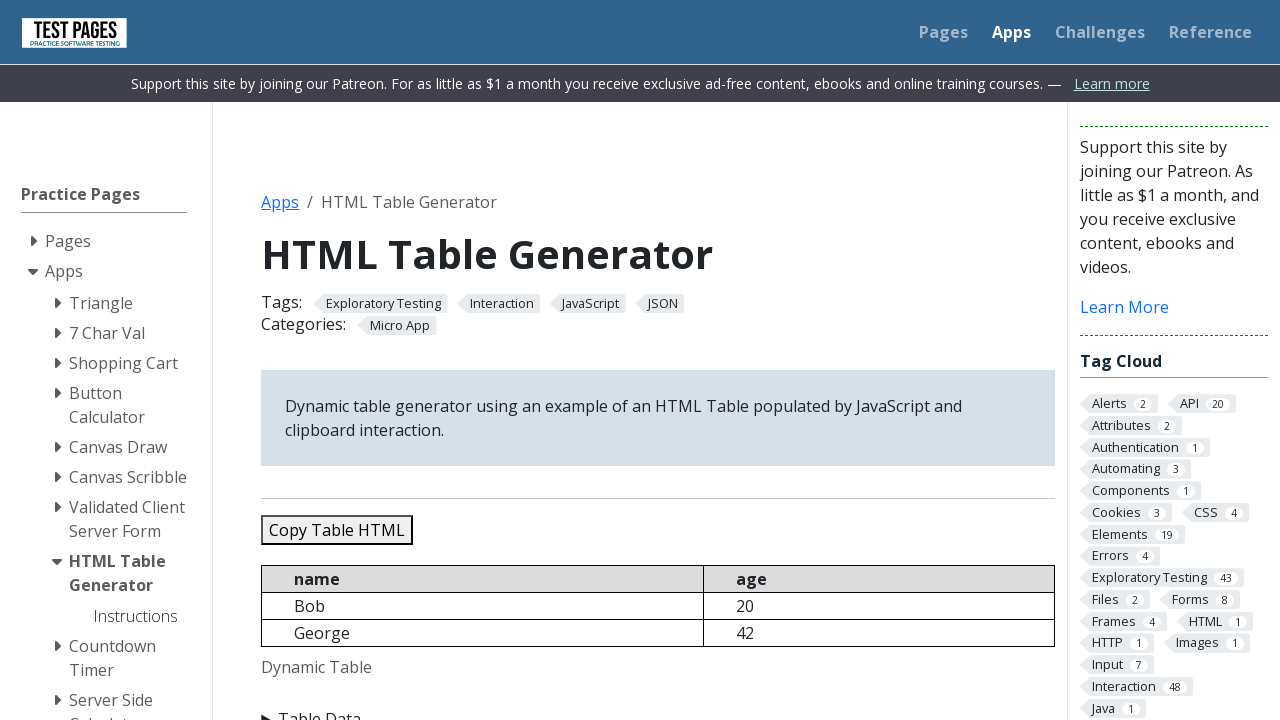

Clicked 'Table Data' button to open input area at (658, 708) on xpath=//*[contains(text(), 'Table Data')]
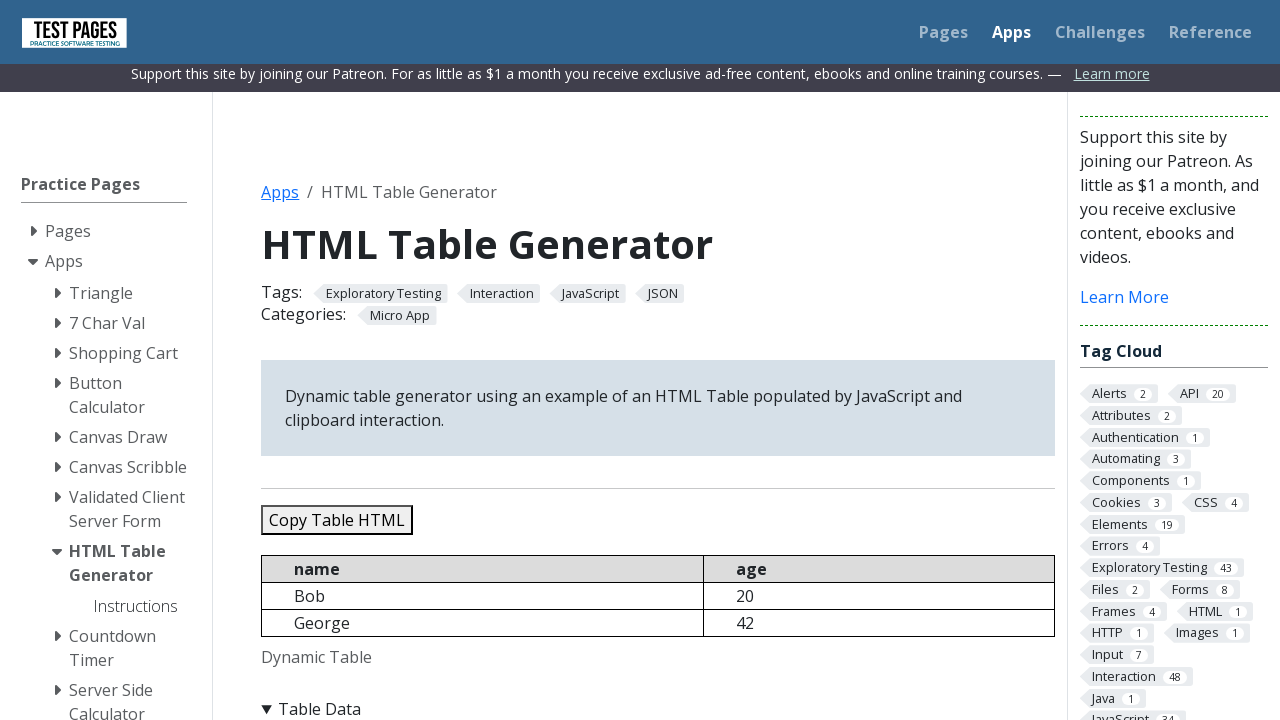

Filled JSON data field with test data (3 entries: John Smith, Jane Doe, Bob Wilson) on #jsondata
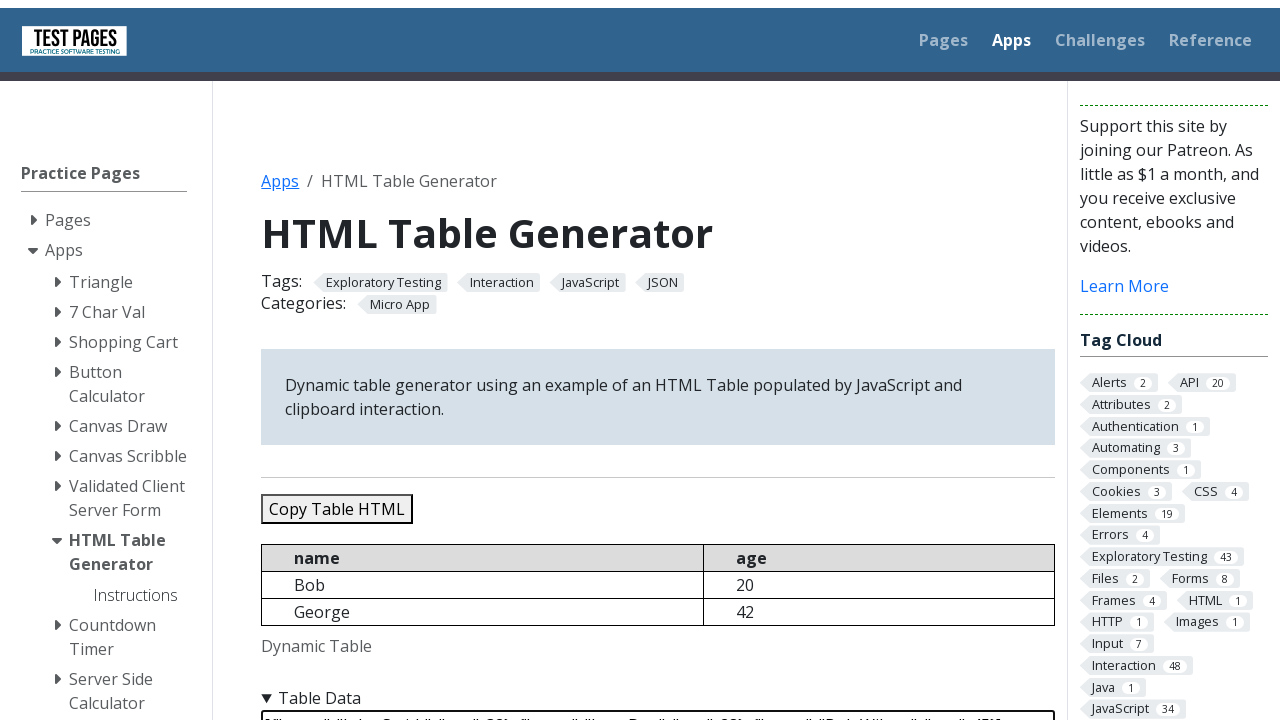

Clicked 'Refresh Table' button to populate the table at (359, 360) on #refreshtable
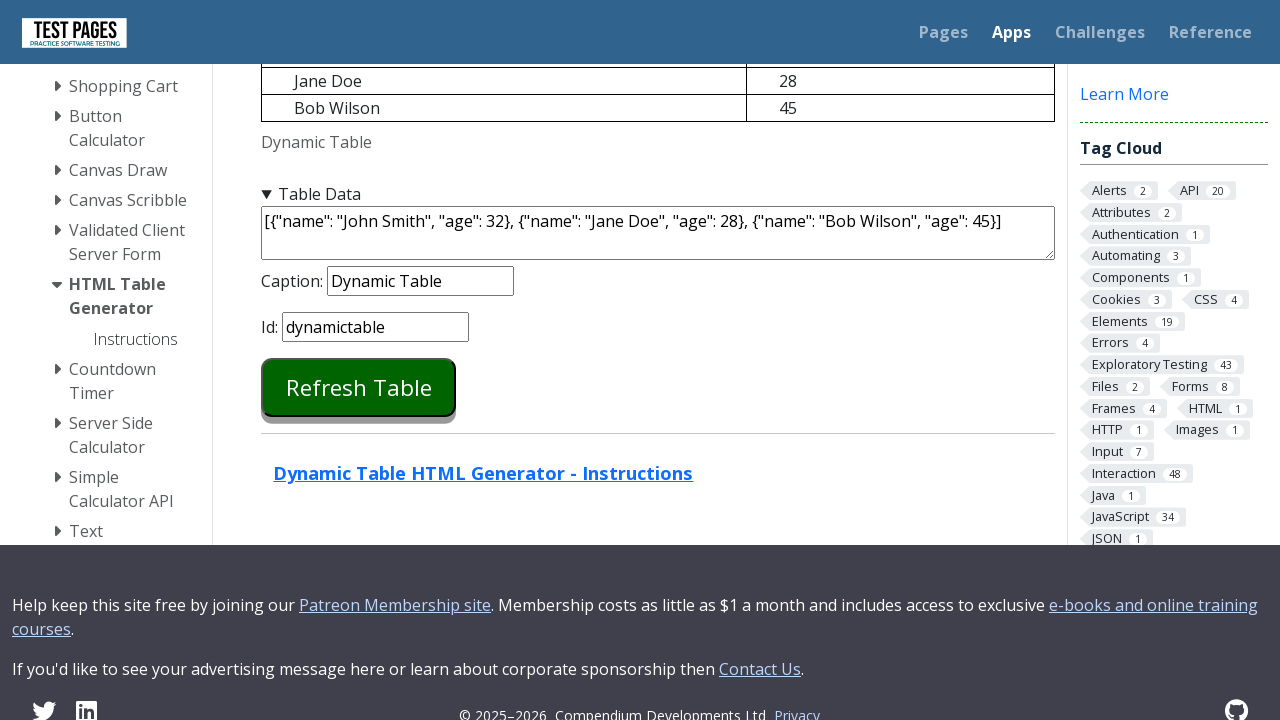

Waited 2000ms for table to update
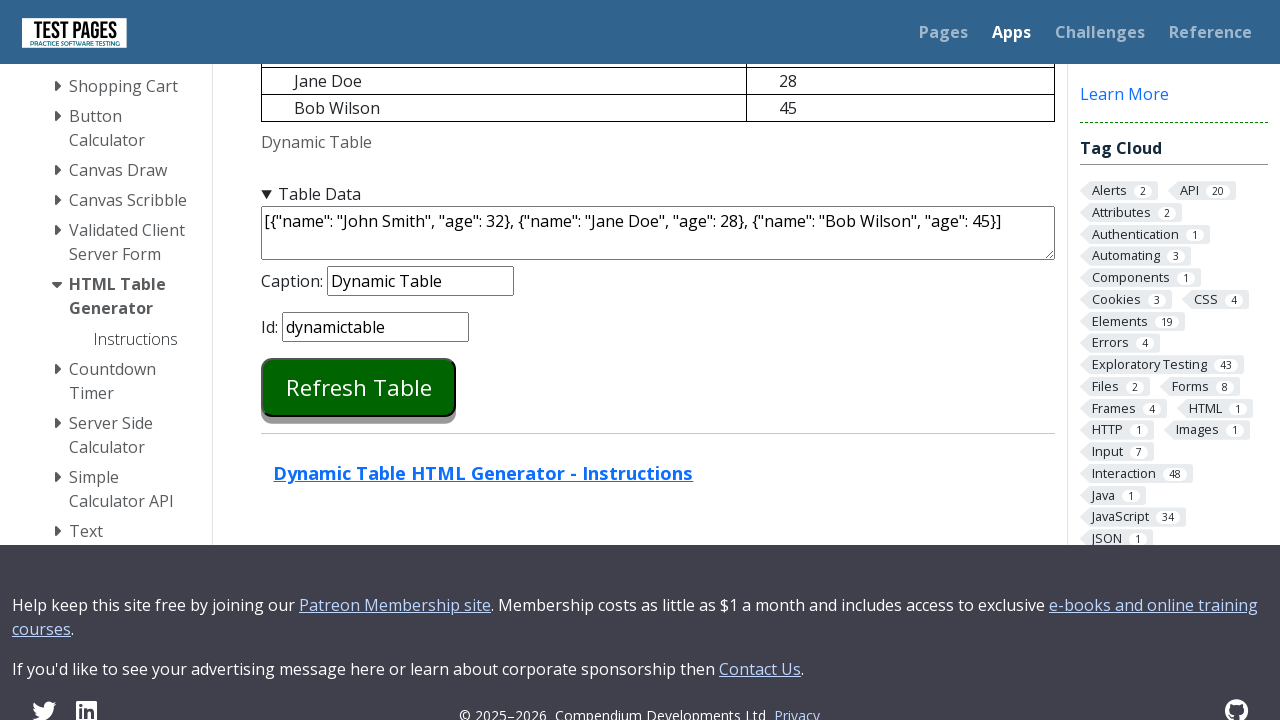

Verified table element exists and is populated
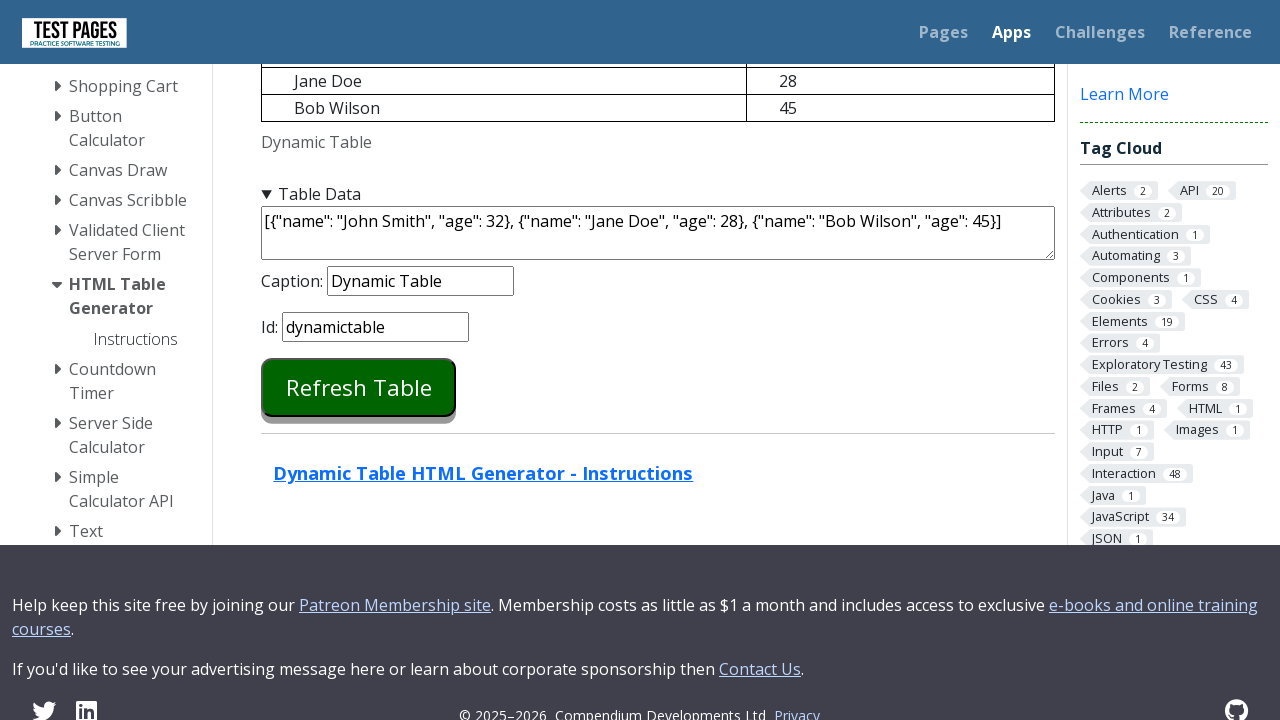

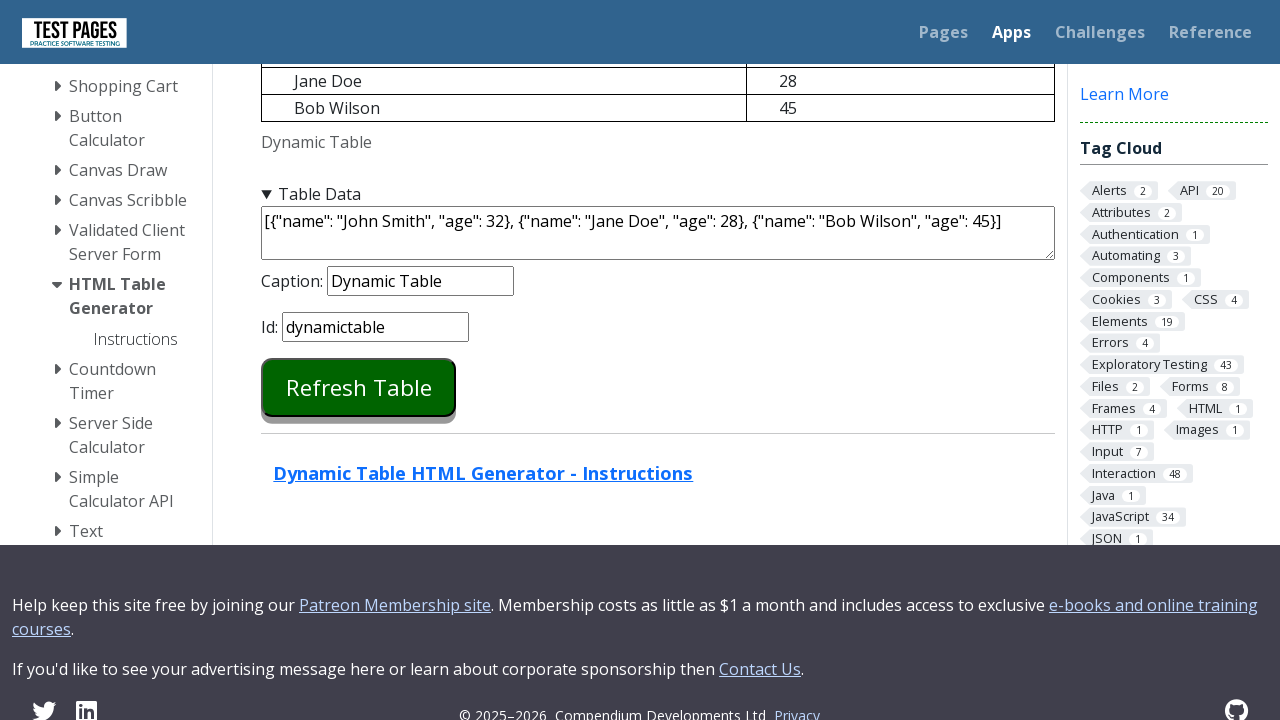